Navigates to the omayo blogspot test page and maximizes the browser window. This is a minimal test demonstrating basic browser setup.

Starting URL: https://omayo.blogspot.com/

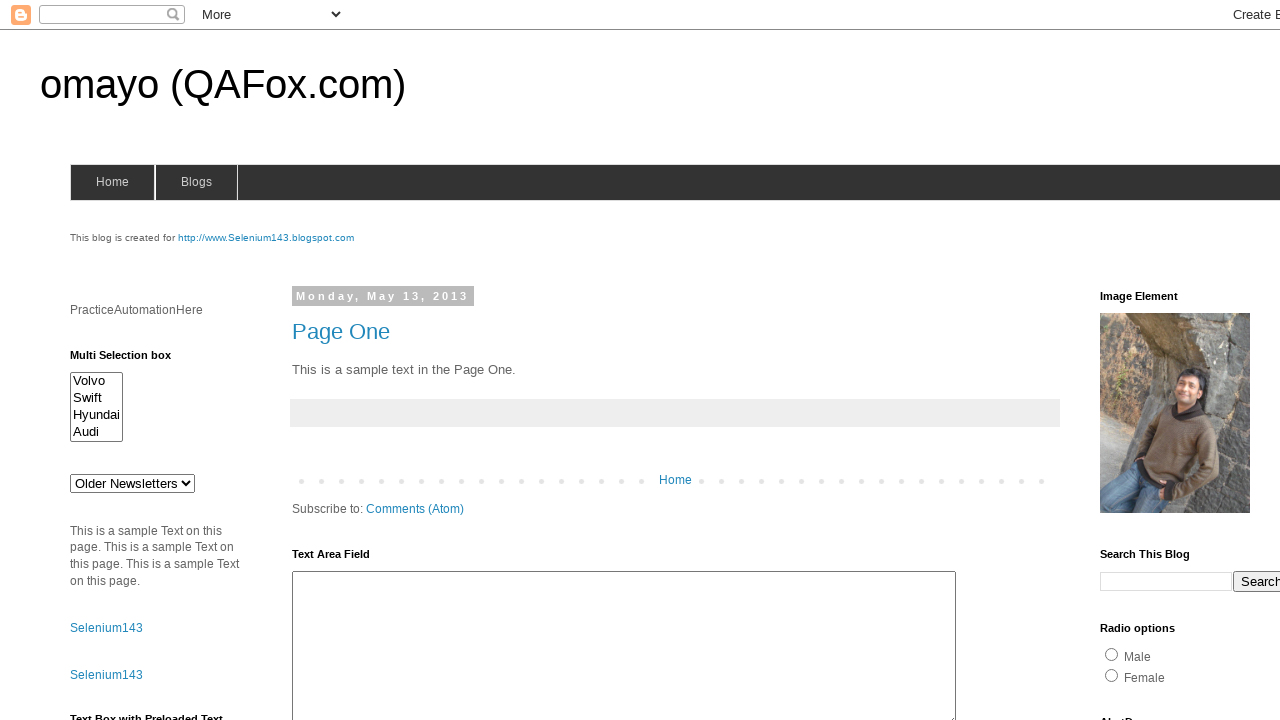

Set viewport size to 1920x1080 to maximize browser window
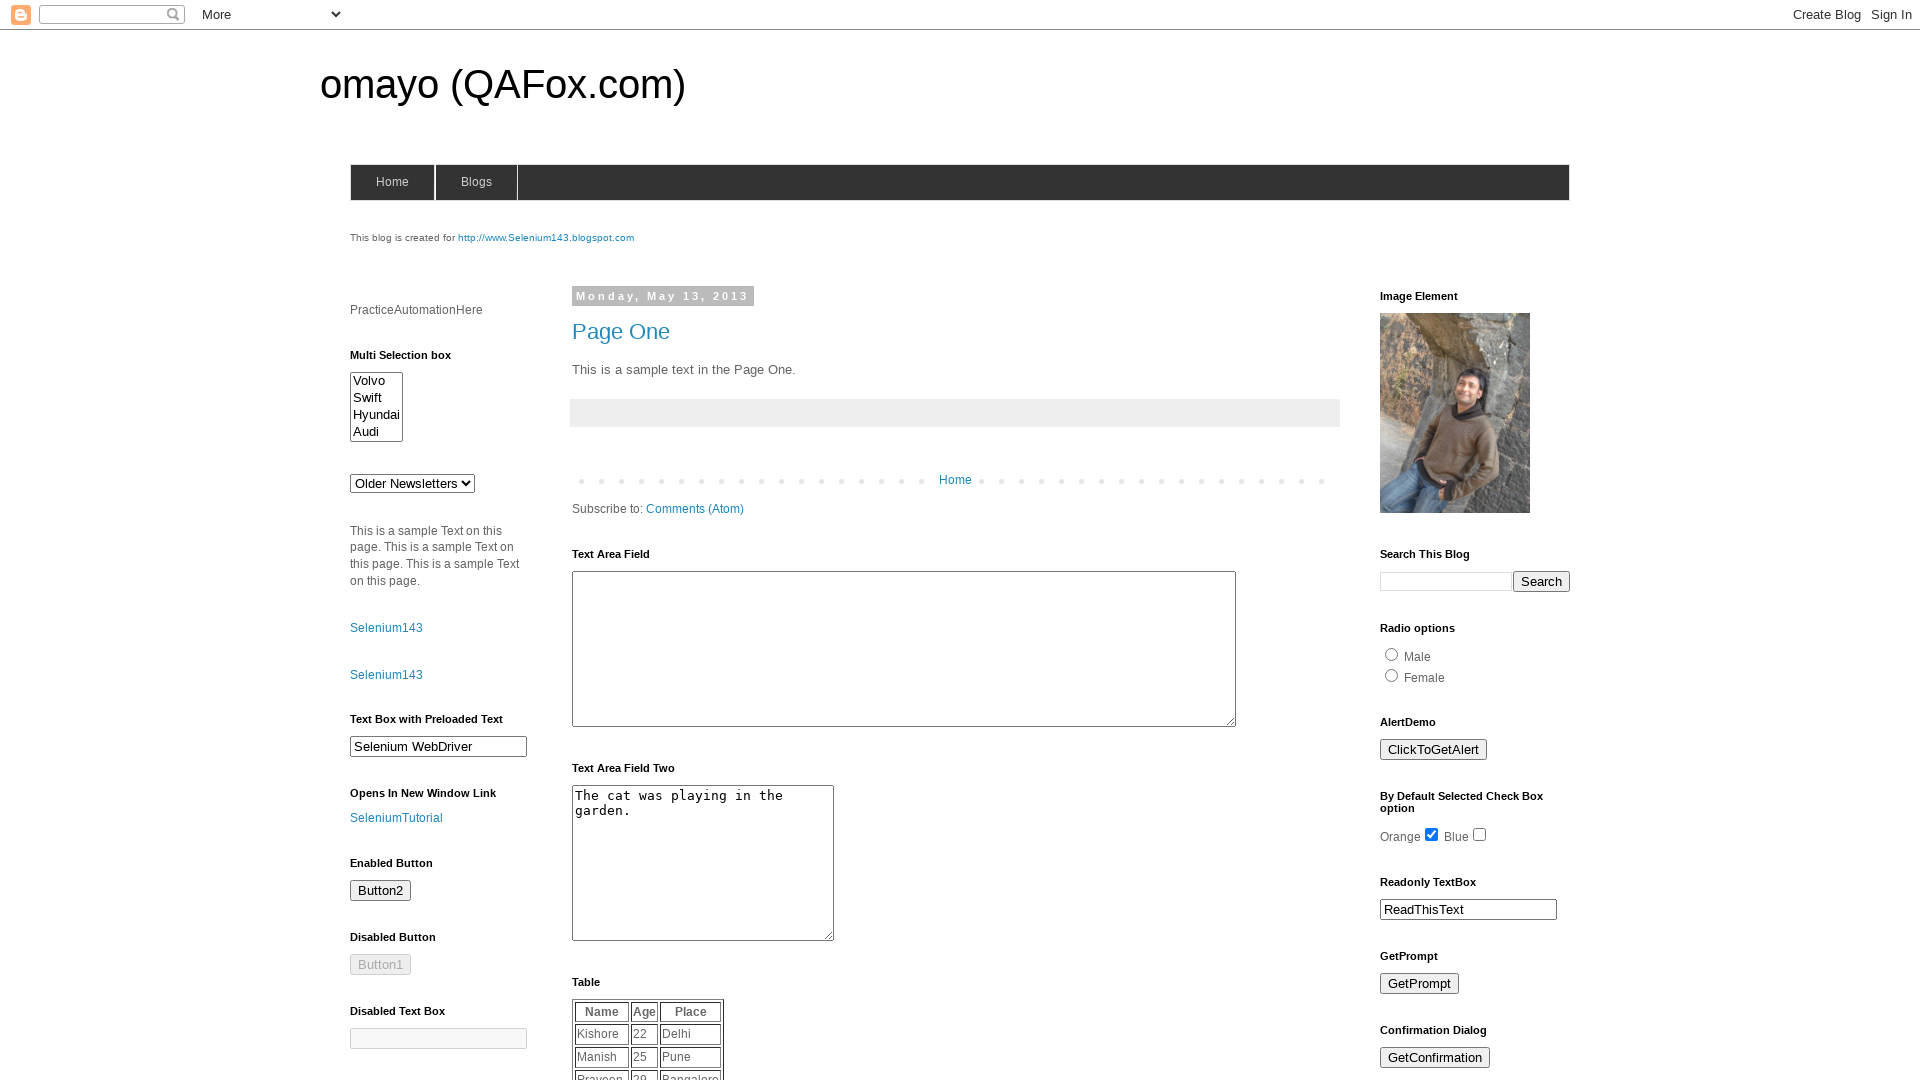

Waited for page to fully load (domcontentloaded state)
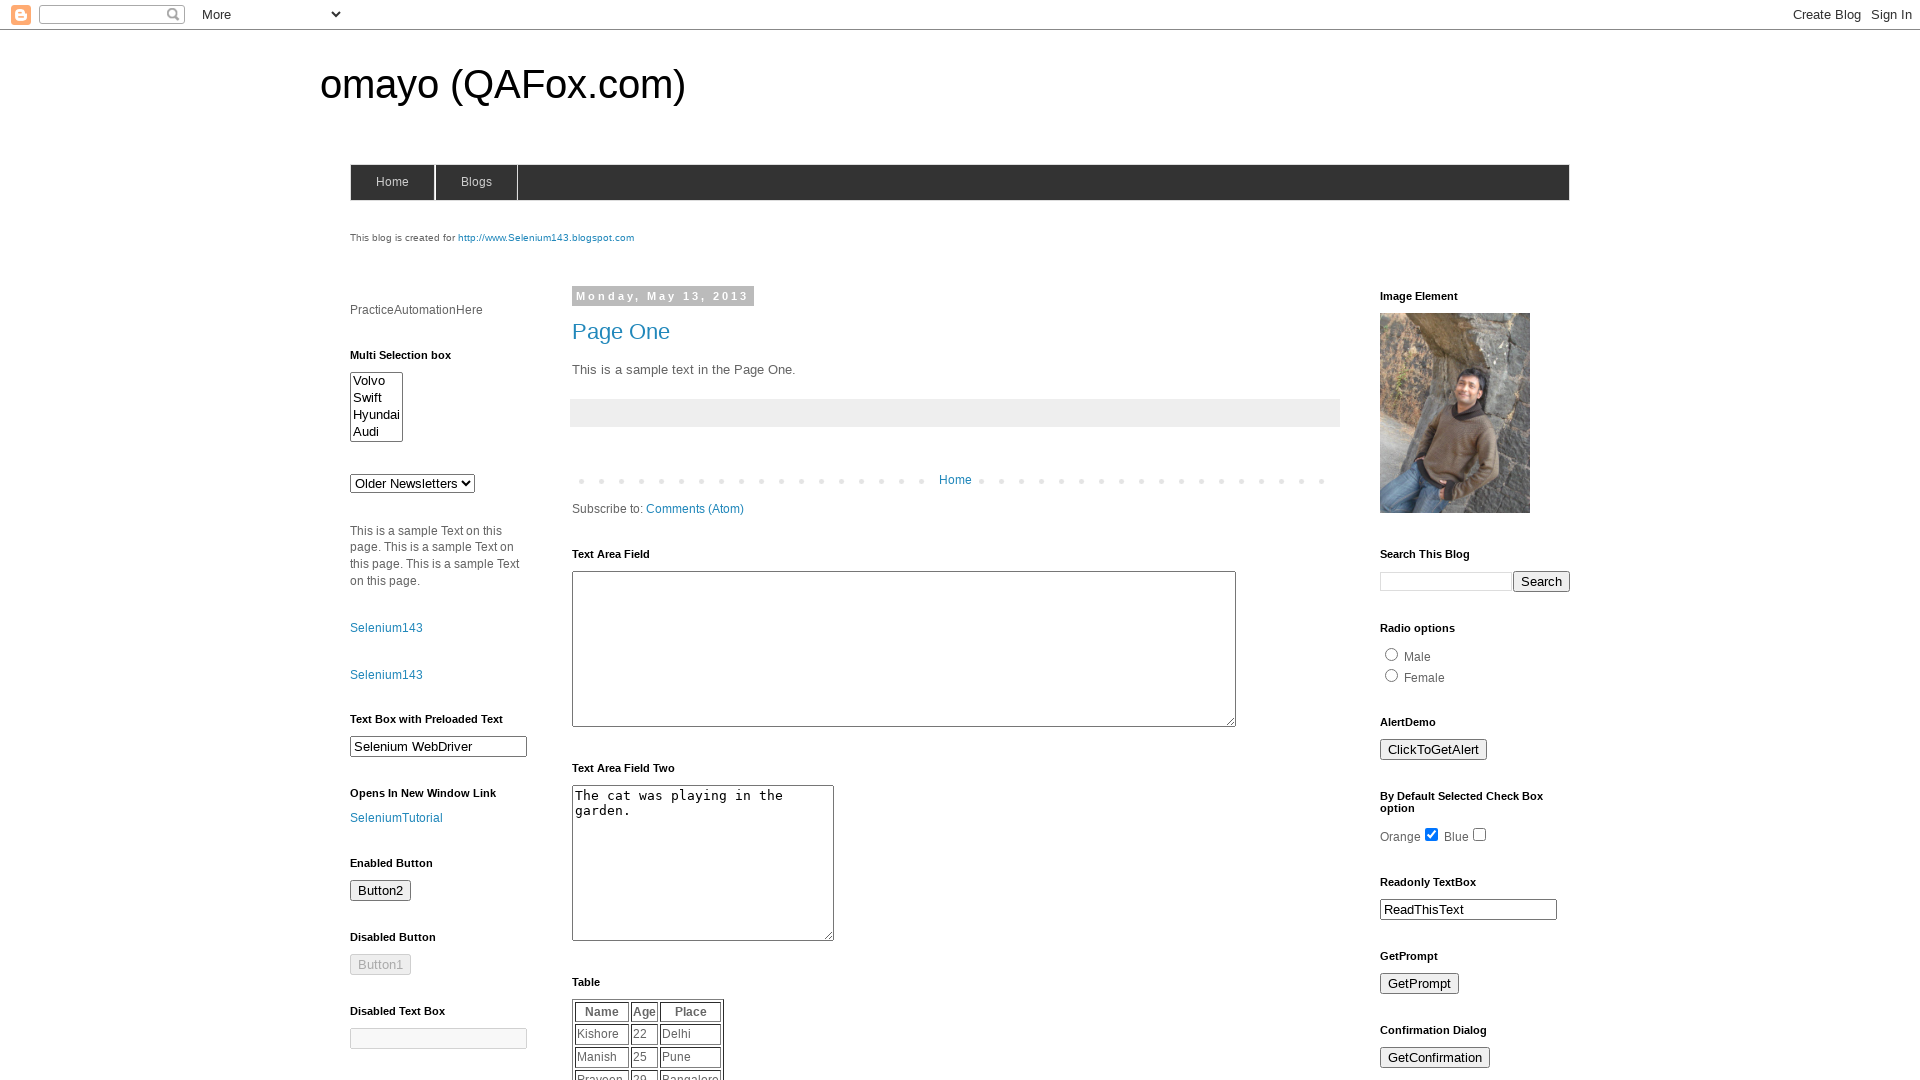

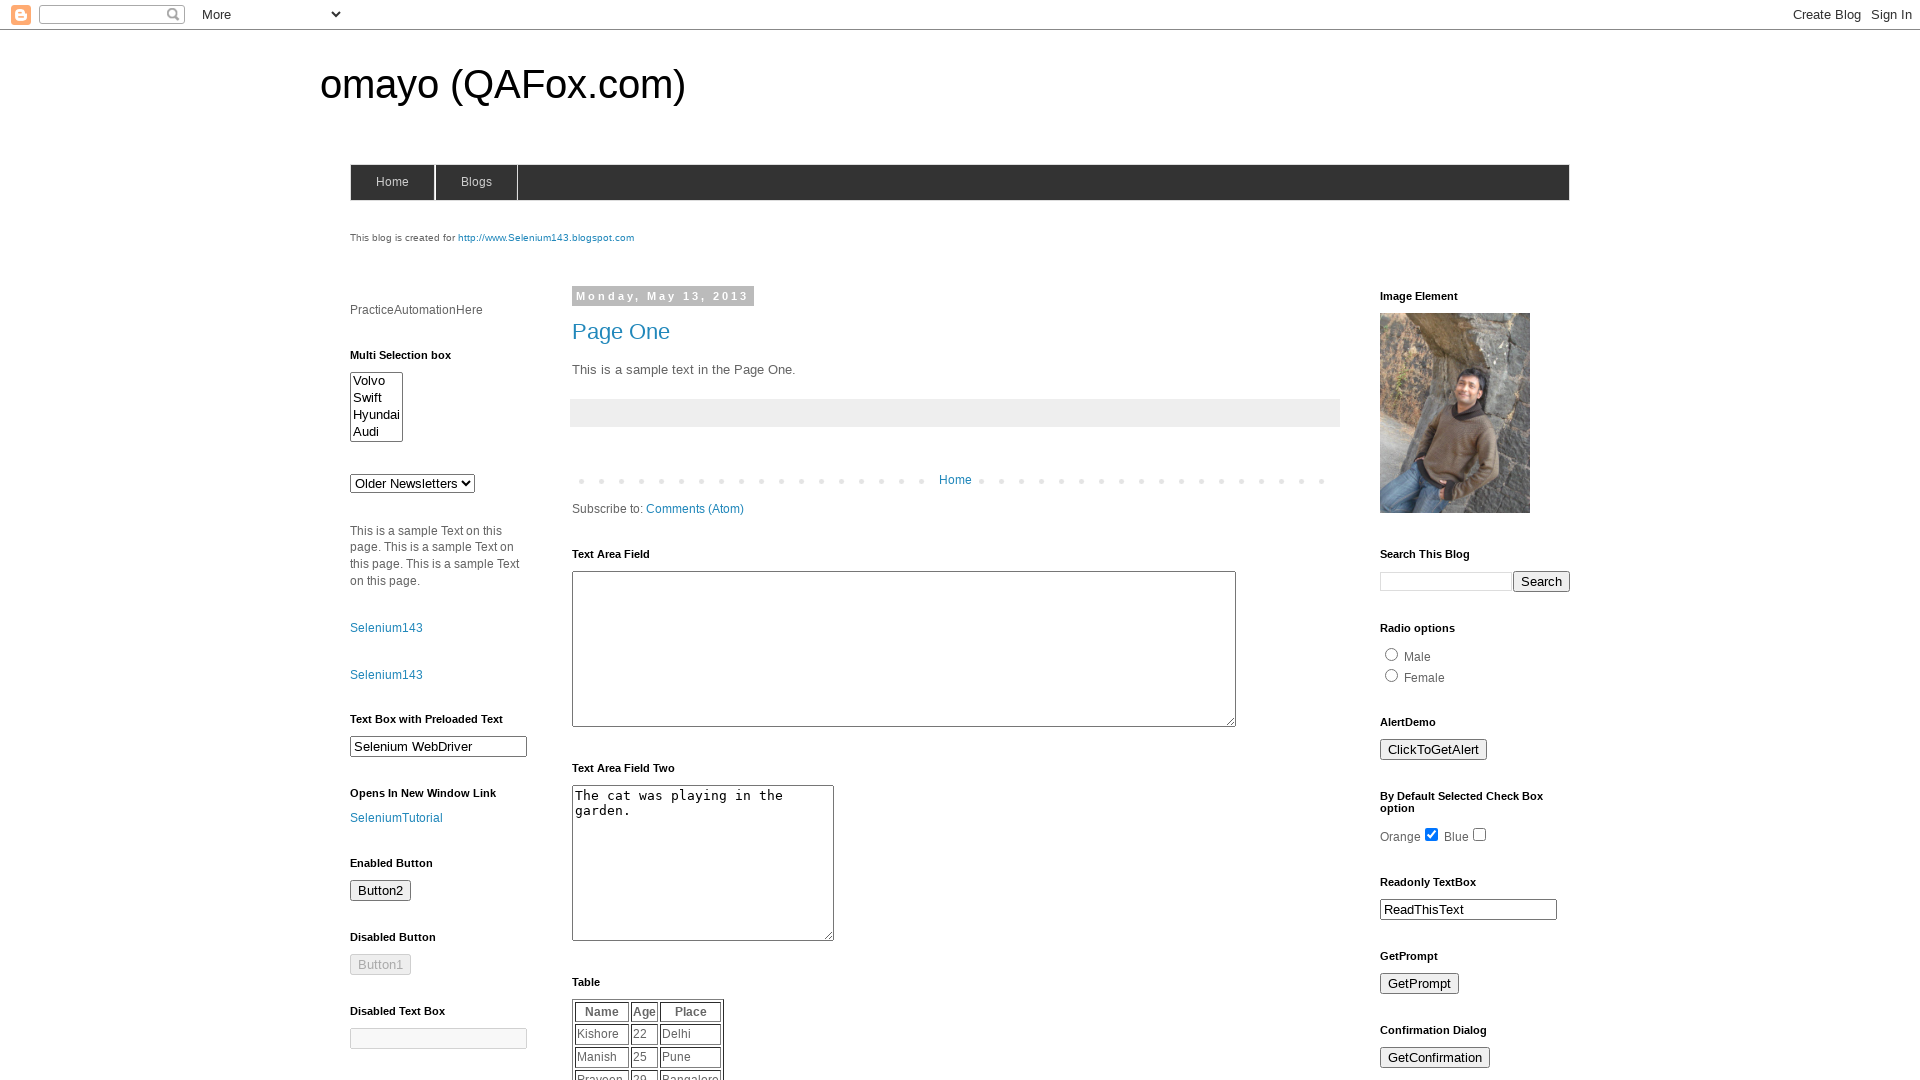